Tests clicking a button with a dynamic ID on the UI Testing Playground website to verify that elements with changing IDs can still be located and clicked.

Starting URL: http://uitestingplayground.com/dynamicid

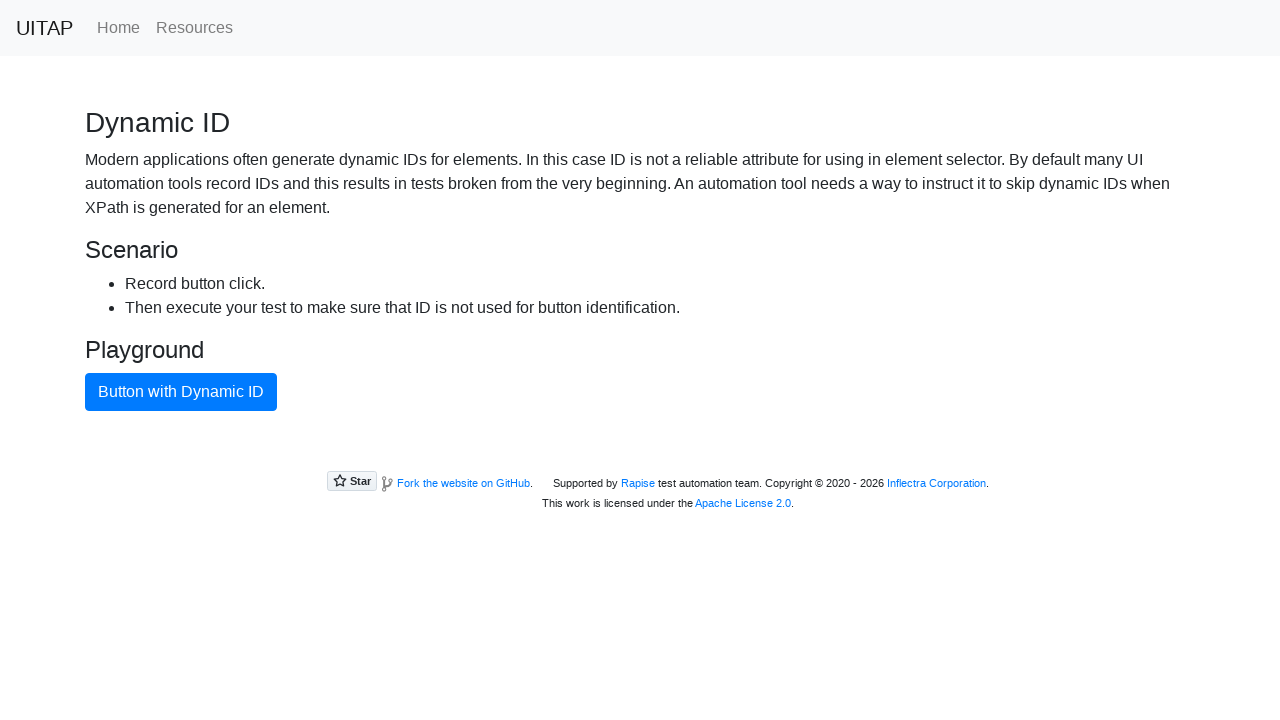

Navigated to UI Testing Playground Dynamic ID page
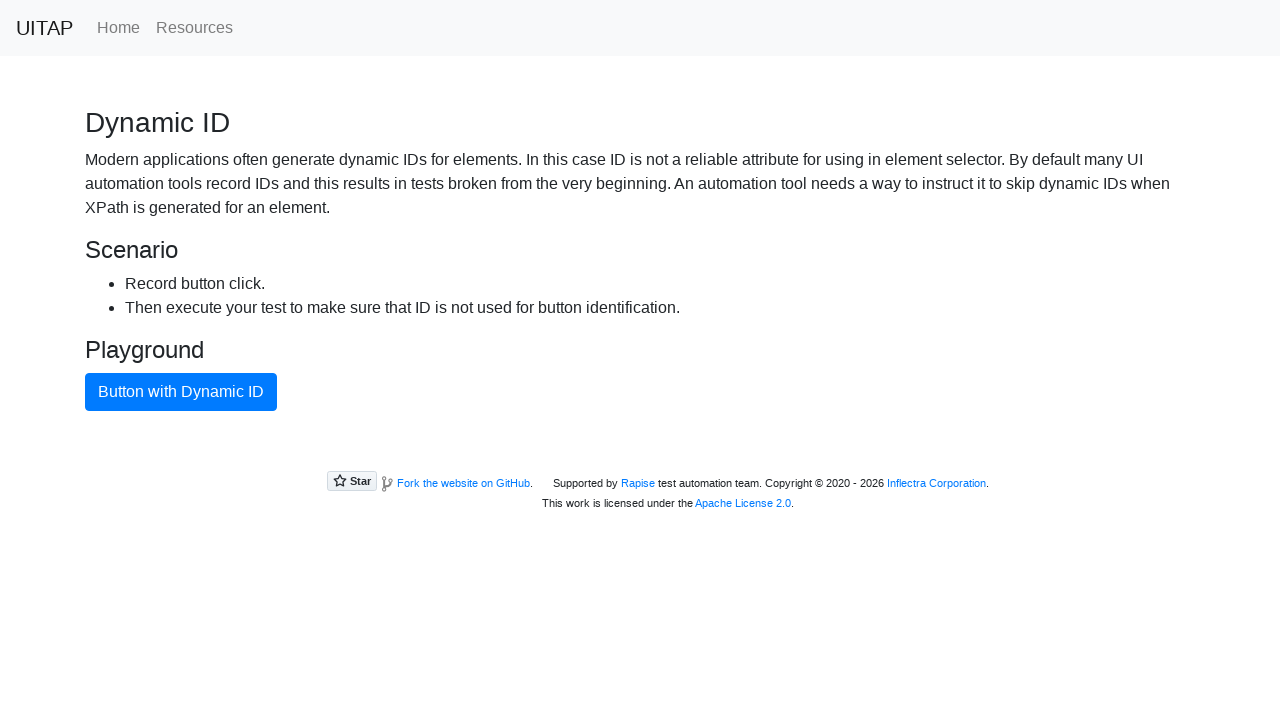

Clicked button with dynamic ID using text content at (181, 392) on xpath=//button[contains(text(), 'Button with Dynamic ID')]
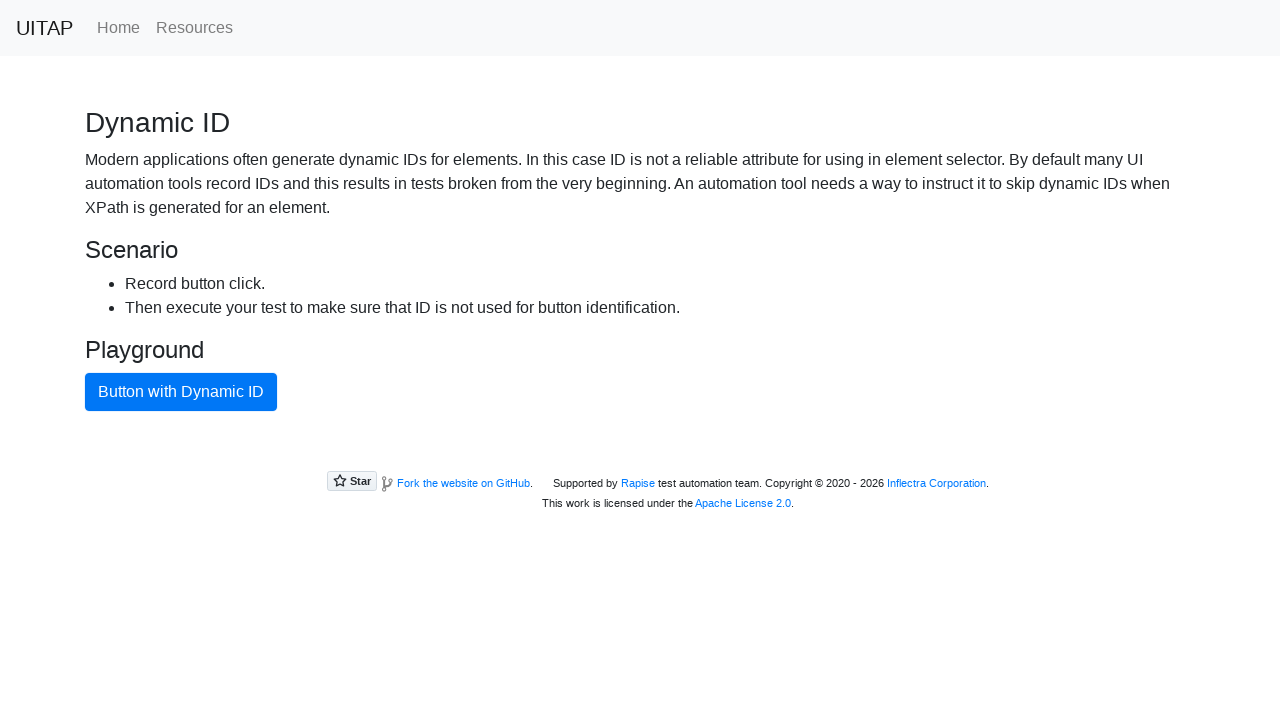

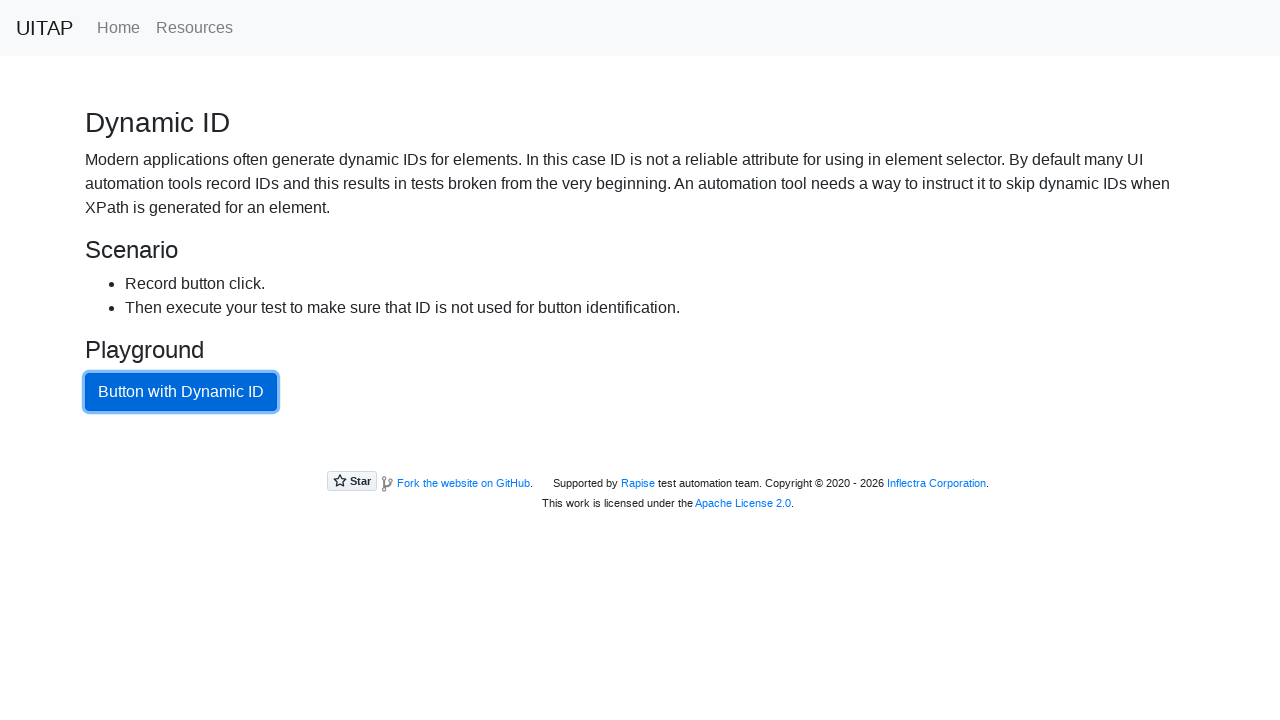